Navigates to the practice page and maximizes the window

Starting URL: https://www.letskodeit.com/practice

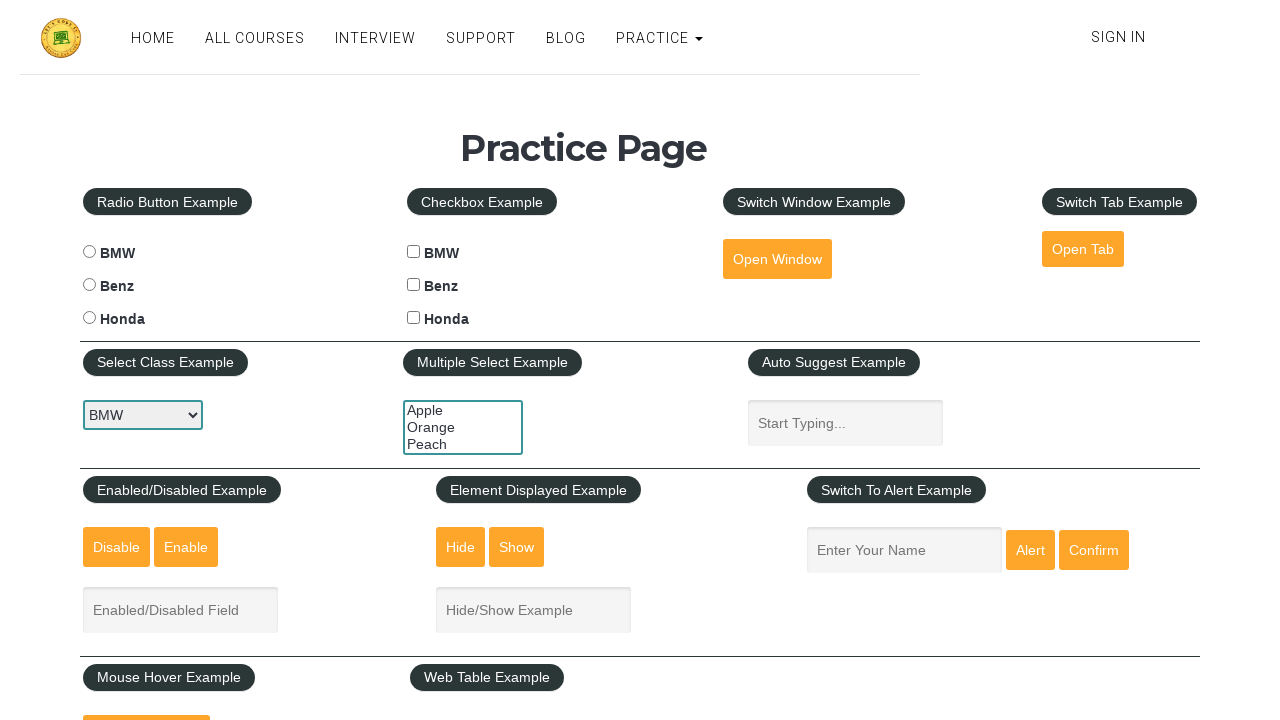

Navigated to practice page at https://www.letskodeit.com/practice
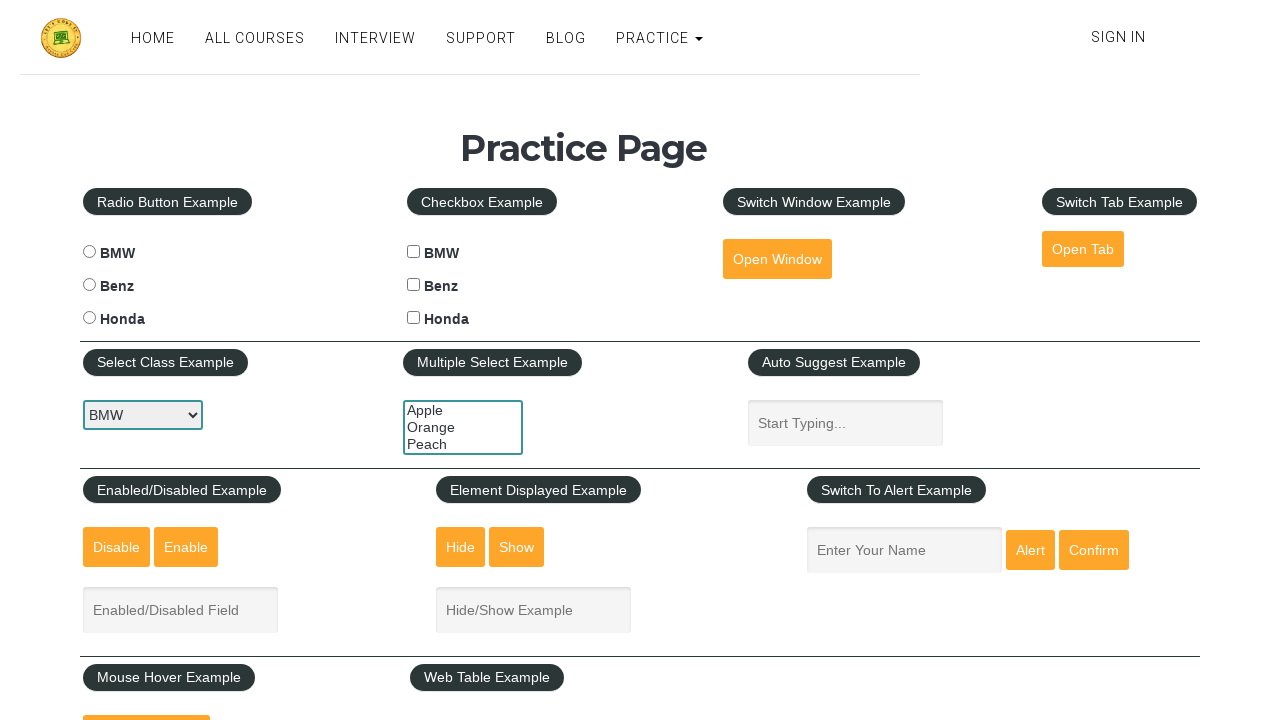

Maximized browser window
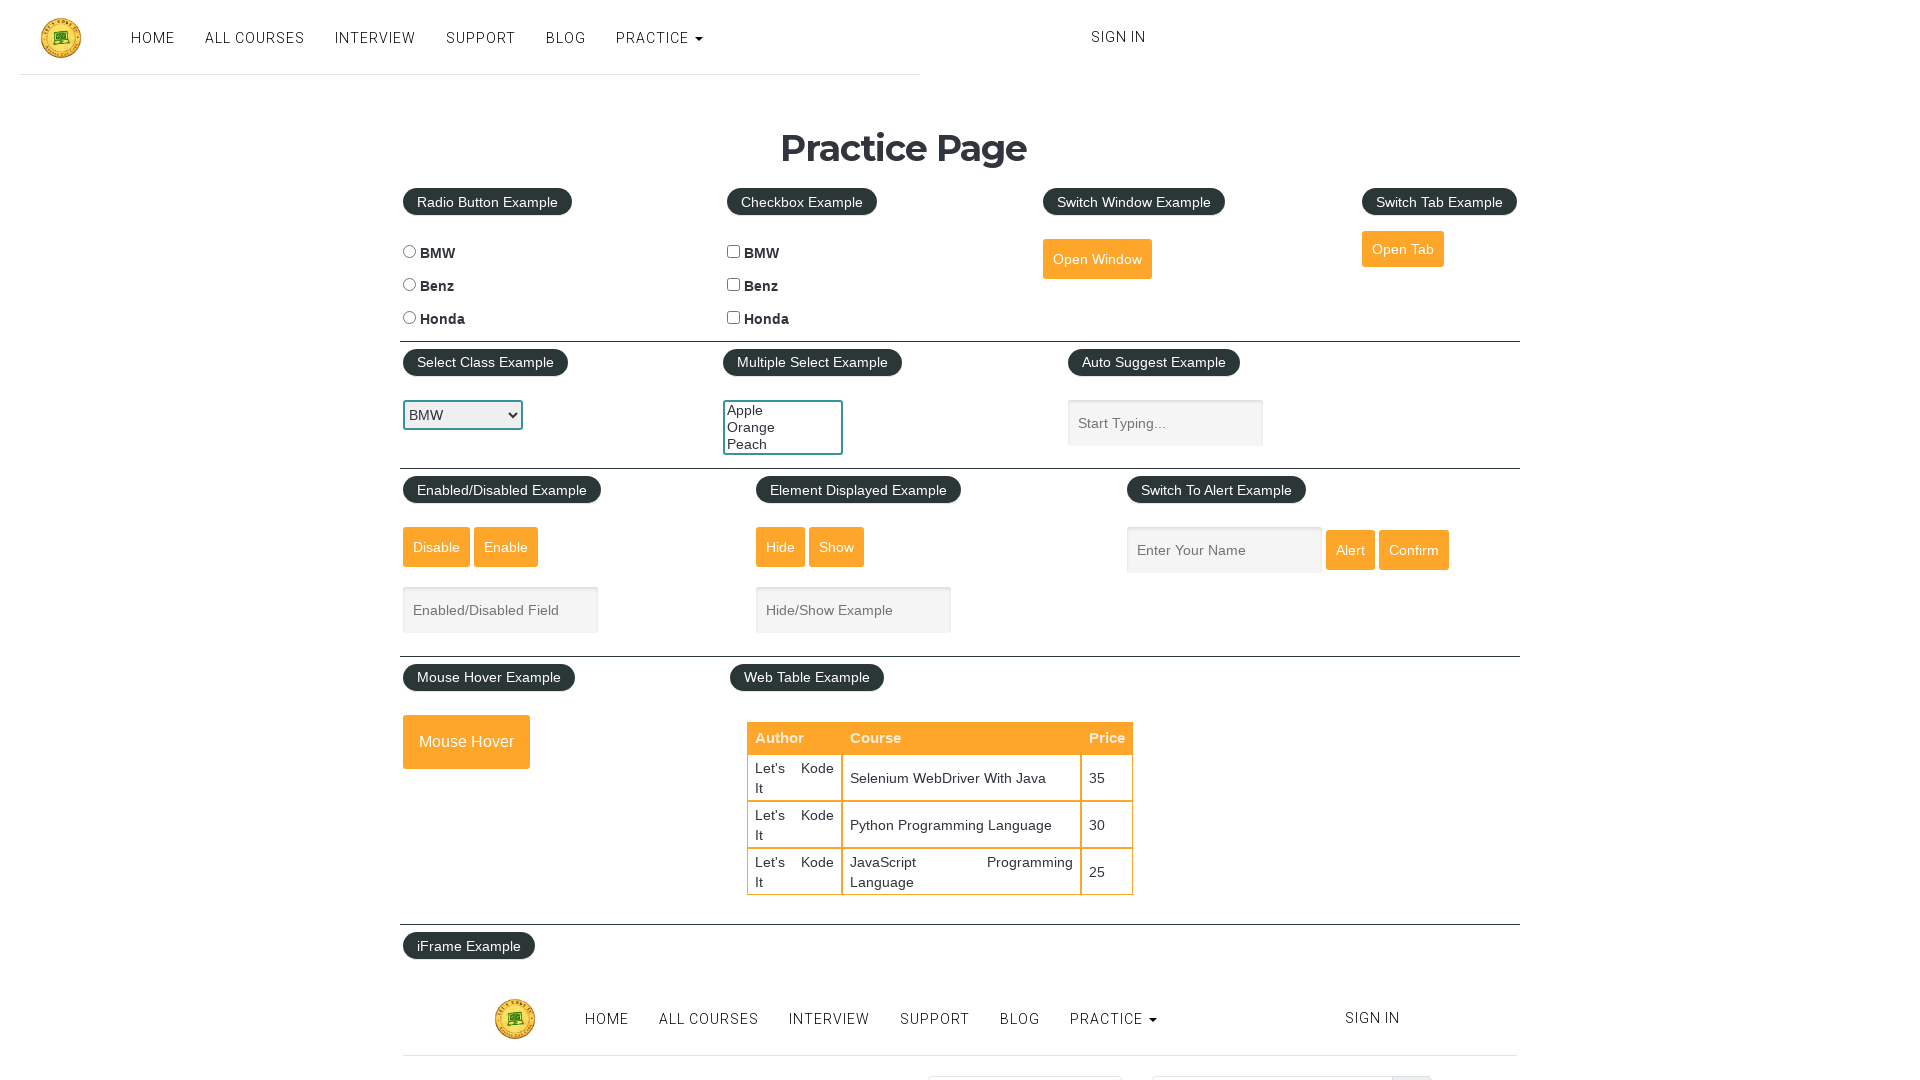

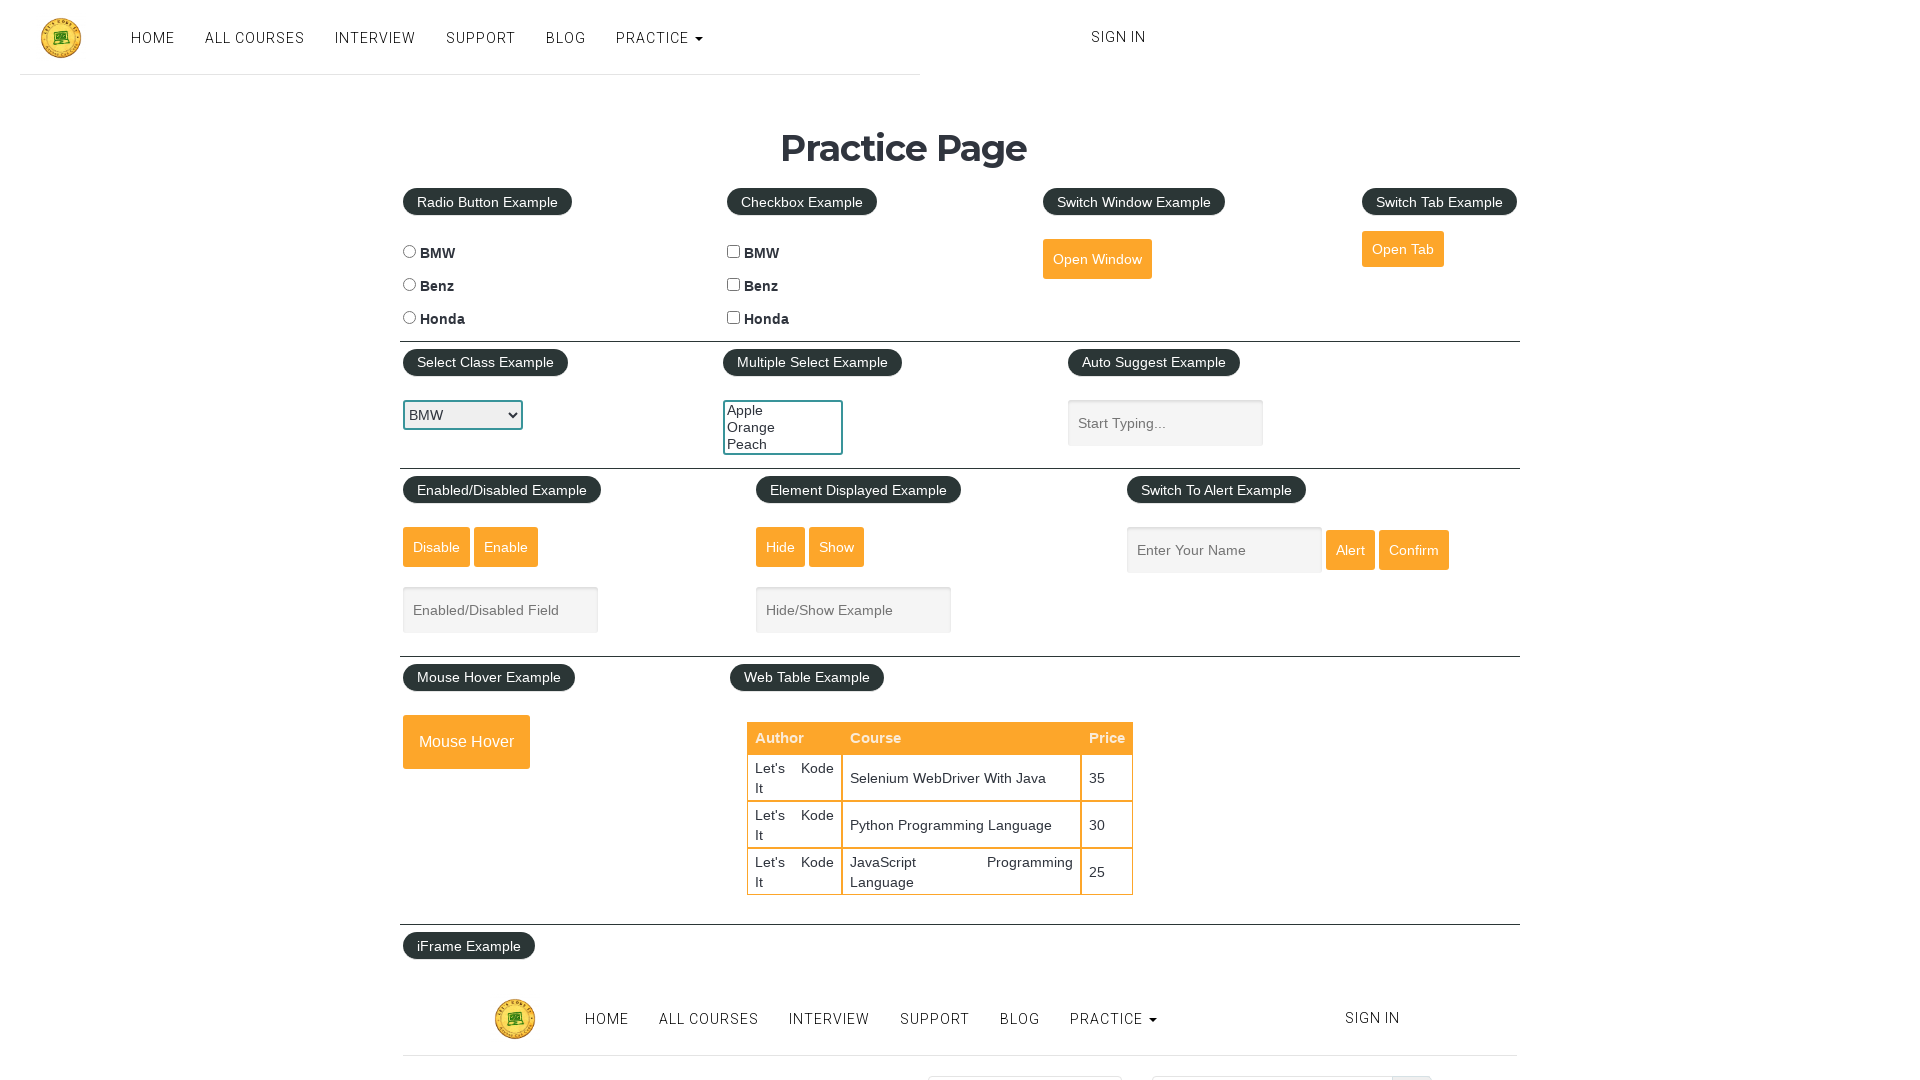